Tests dropdown selection functionality by navigating to the dropdown demo page and selecting "Saturday" from a dropdown list.

Starting URL: https://www.lambdatest.com/selenium-playground/

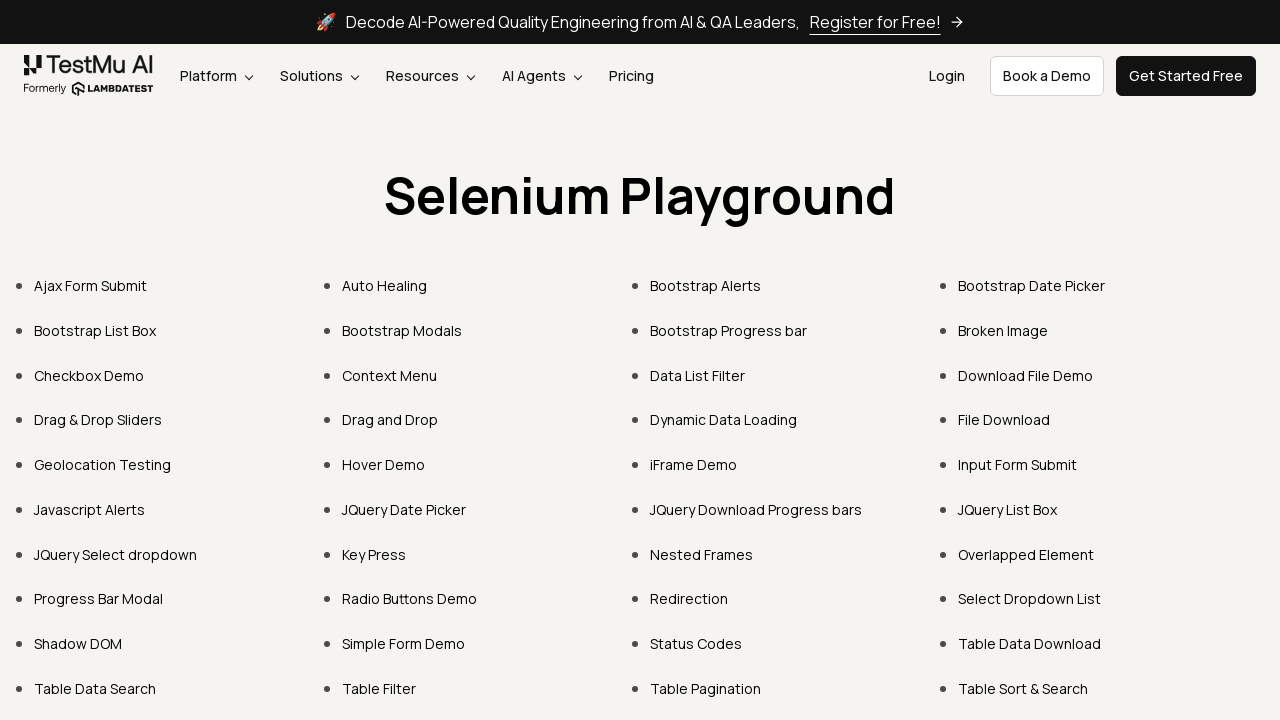

Clicked on 'Select Dropdown List' link to navigate to dropdown demo page at (1030, 599) on text=Select Dropdown List
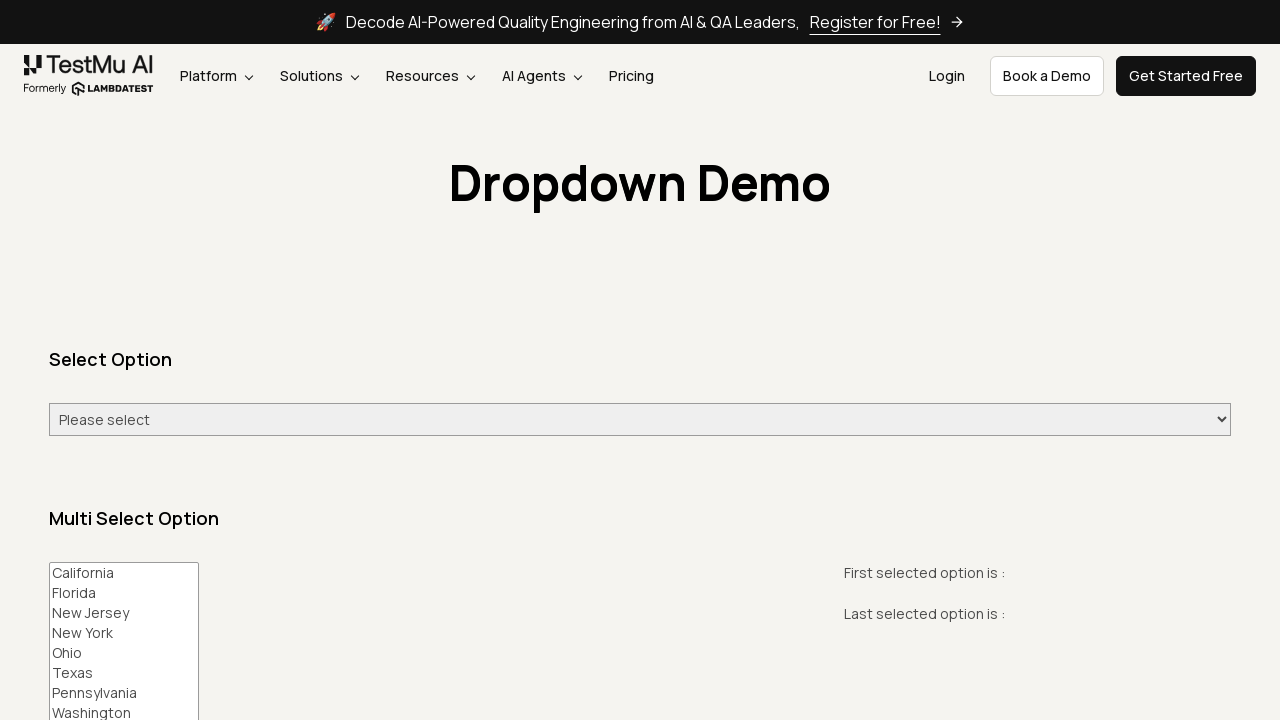

Selected 'Saturday' from the dropdown list on #select-demo
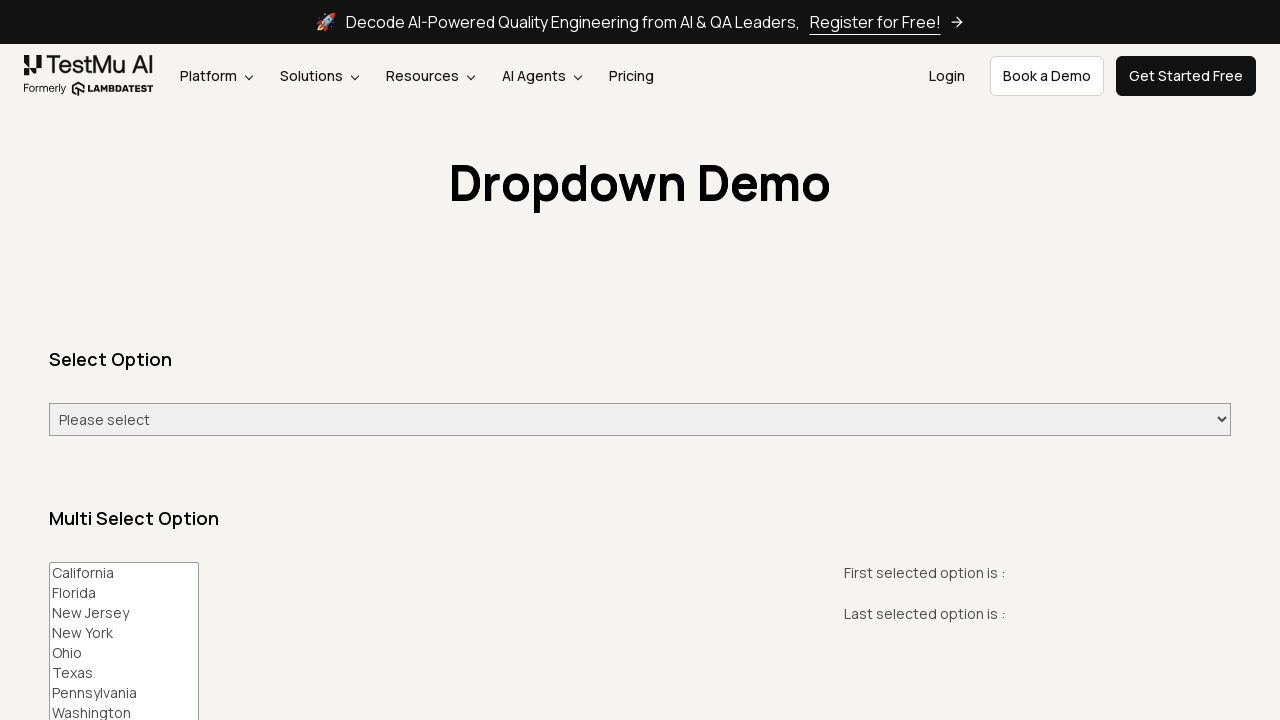

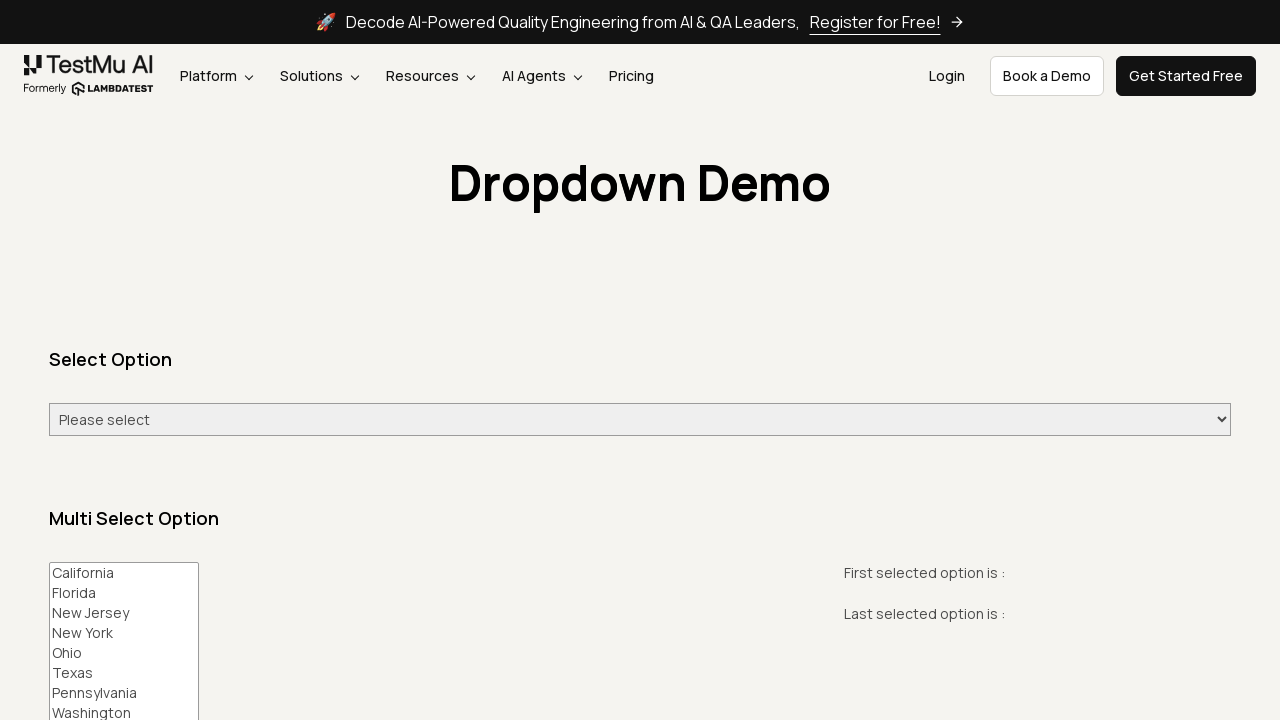